Searches for a book using the search functionality by entering a search term and submitting

Starting URL: https://readli.net/

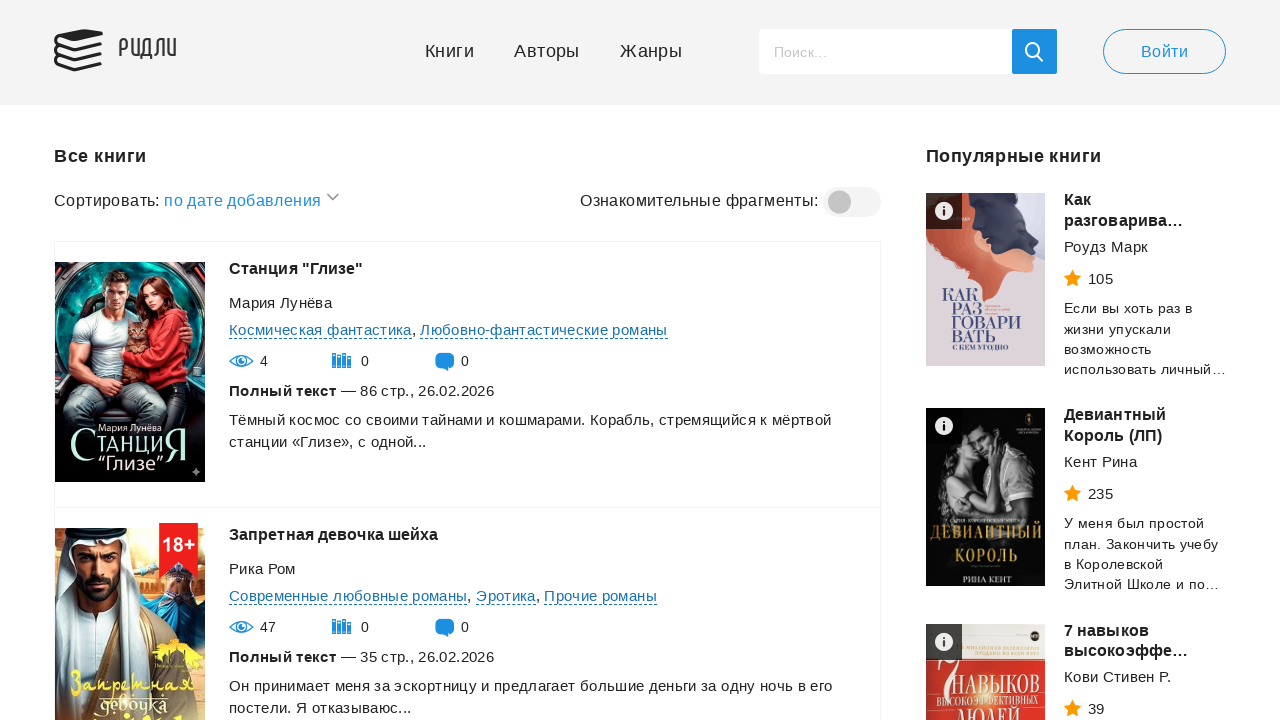

Clicked search button to open search functionality at (1034, 52) on #search-book-button
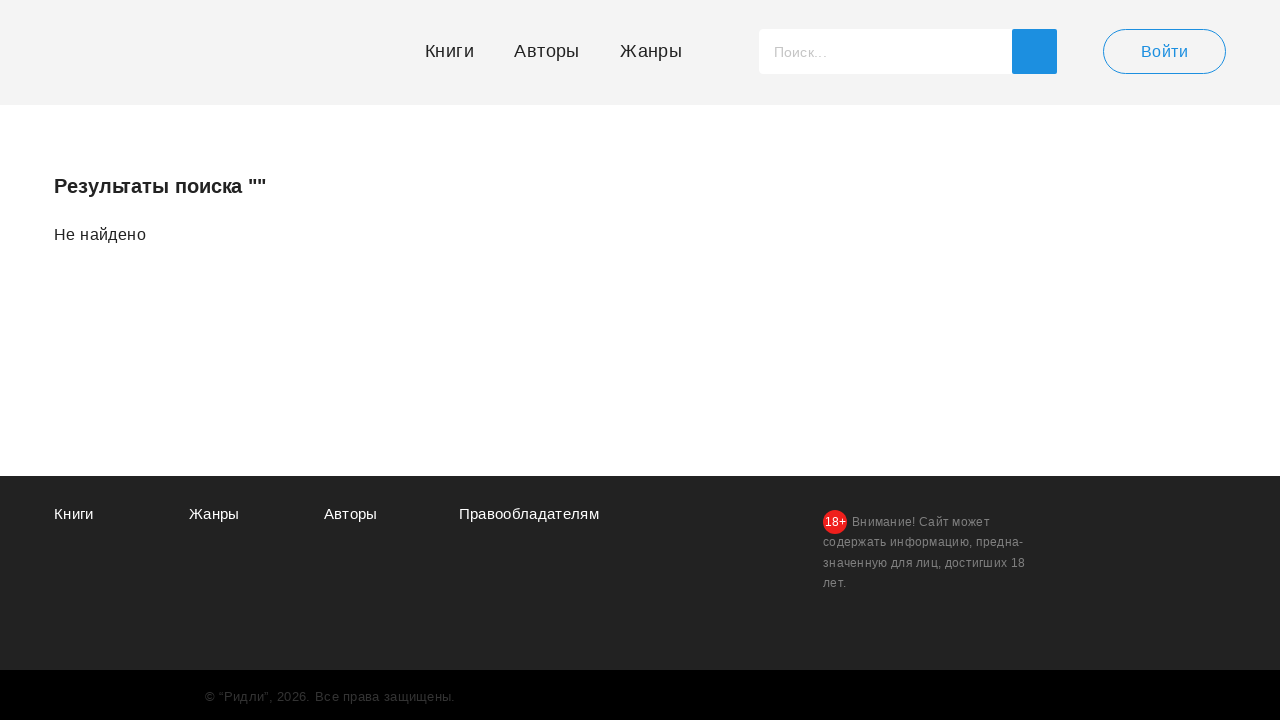

Filled search field with 'The Great Gatsby' on #search-book
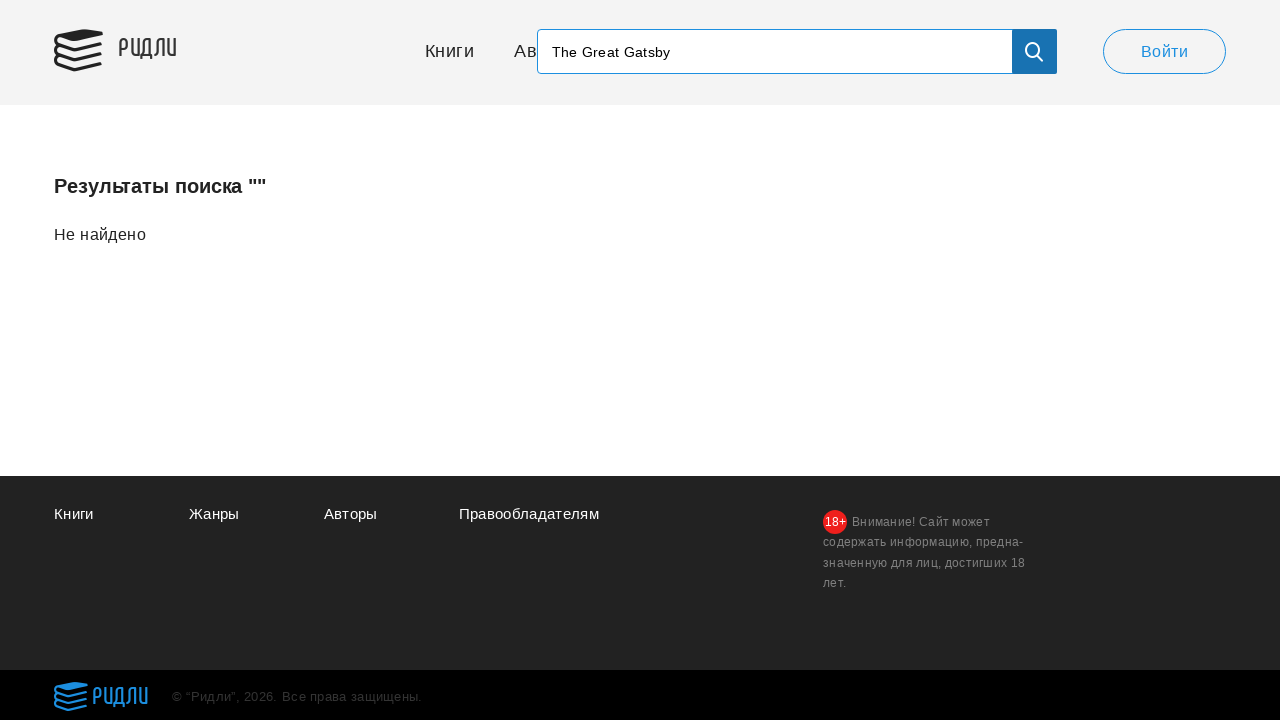

Pressed Enter to submit search query on #search-book
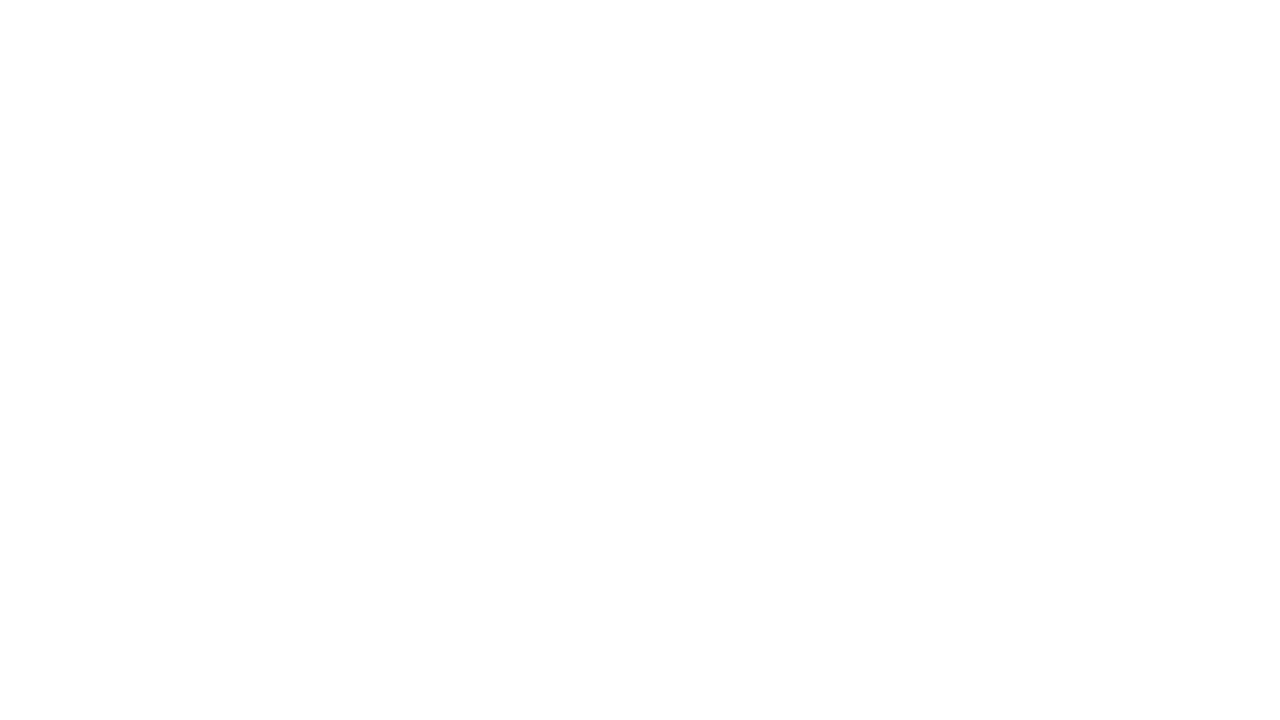

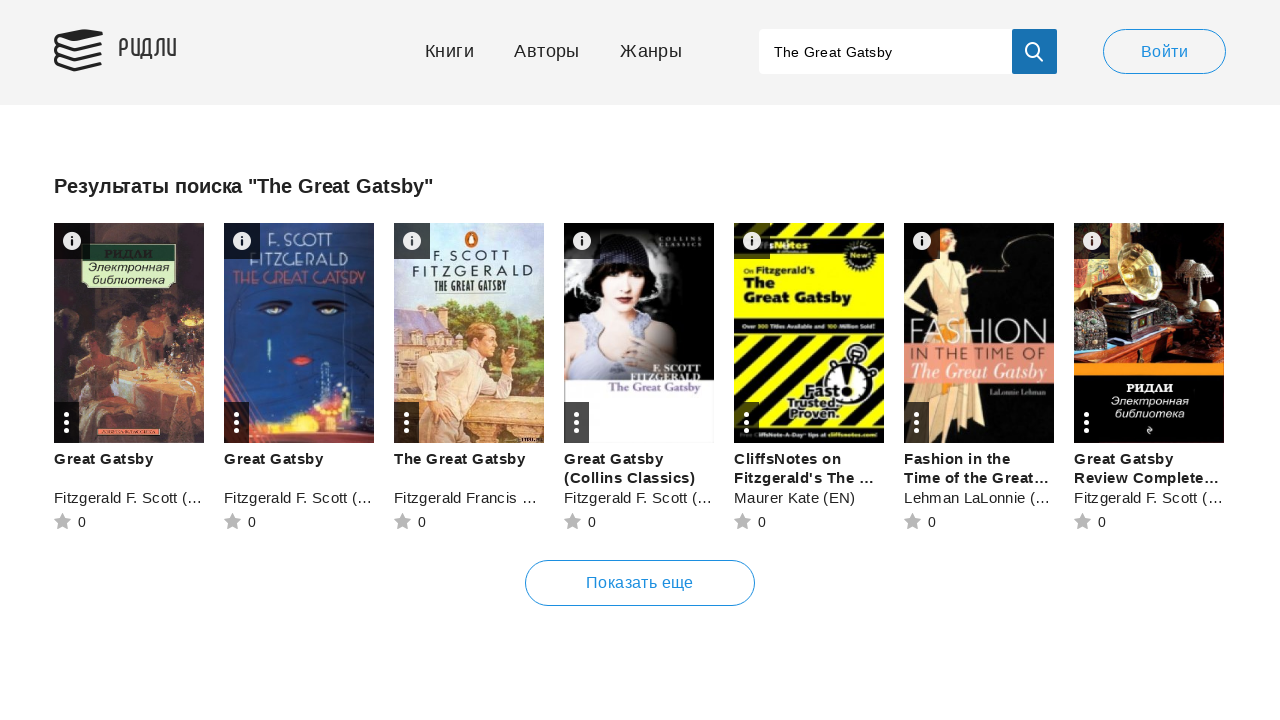